Tests autocomplete functionality by typing partial text and selecting a matching option from the dropdown suggestions

Starting URL: https://rahulshettyacademy.com/AutomationPractice/

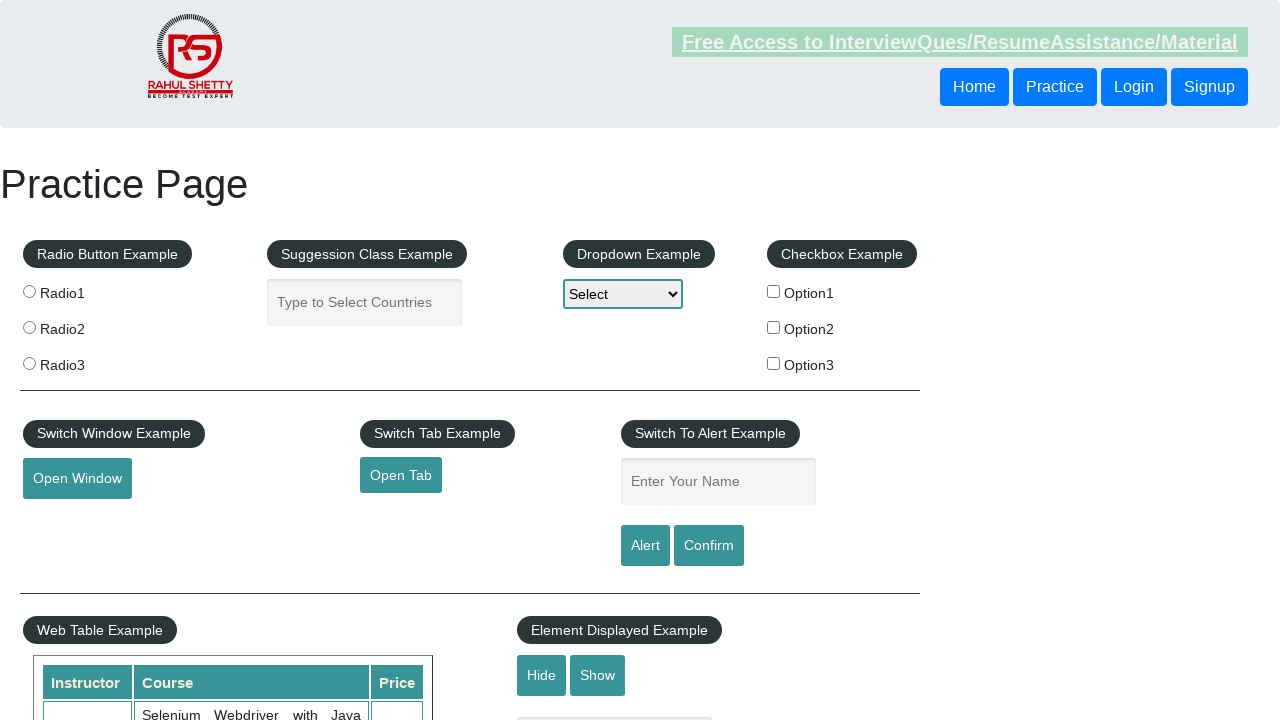

Clicked on autocomplete input field at (365, 302) on input#autocomplete
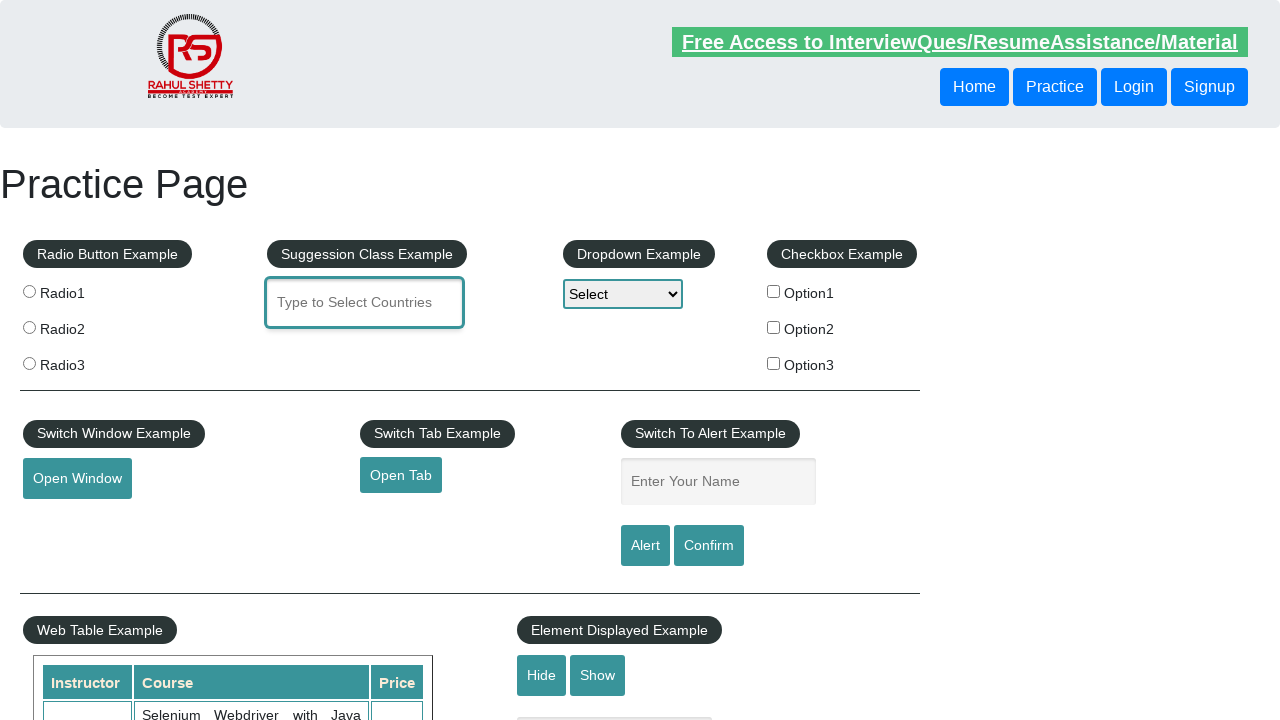

Filled autocomplete field with 'ire' to trigger suggestions on input#autocomplete
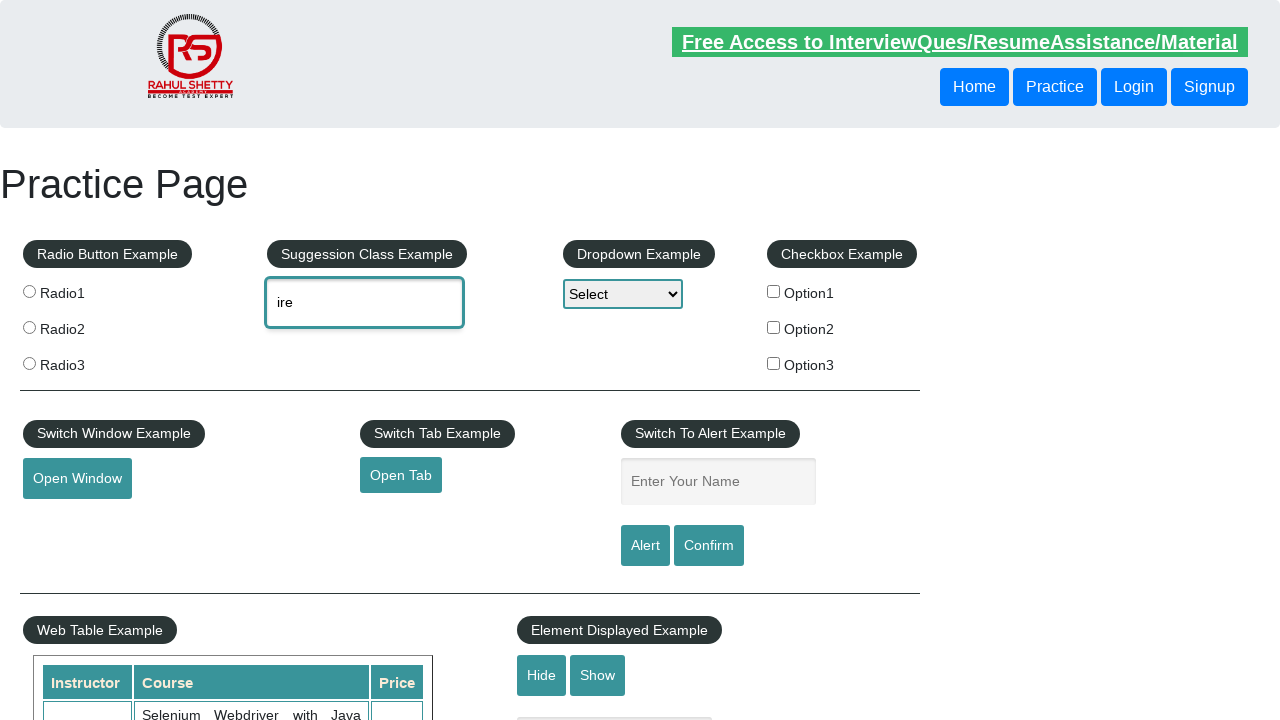

Autocomplete dropdown suggestions appeared
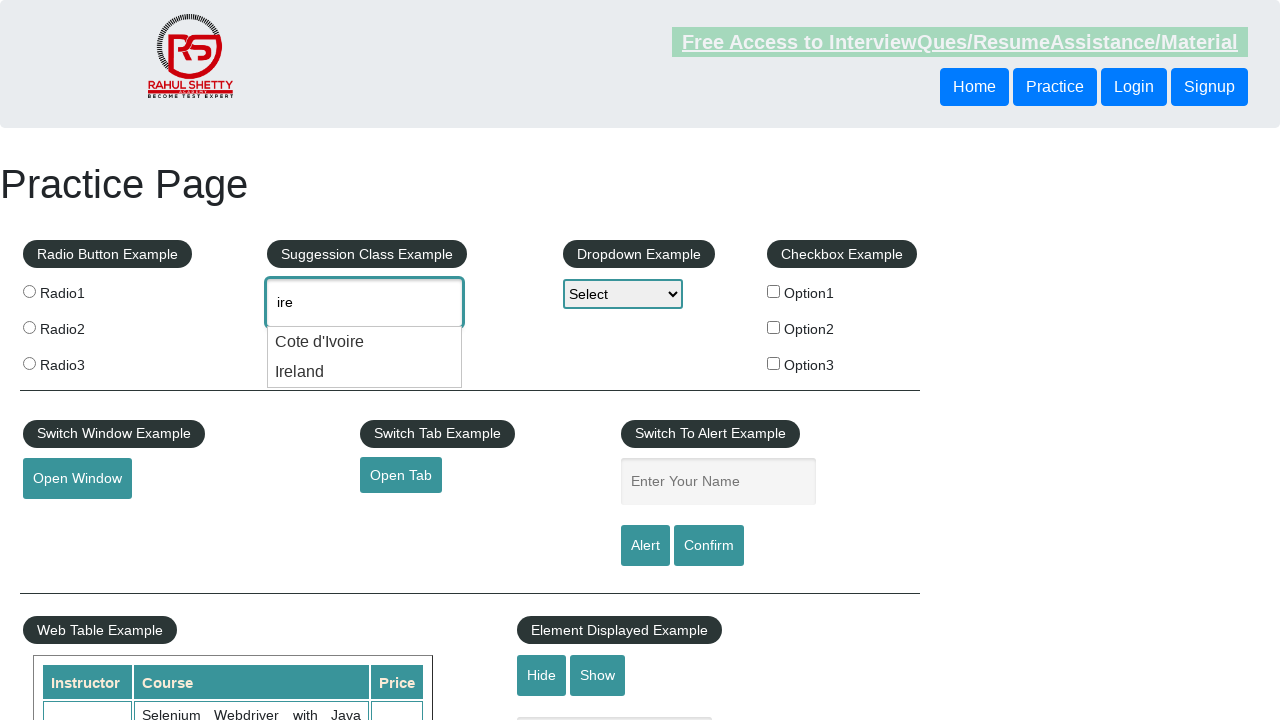

Retrieved all dropdown suggestions from the autocomplete list
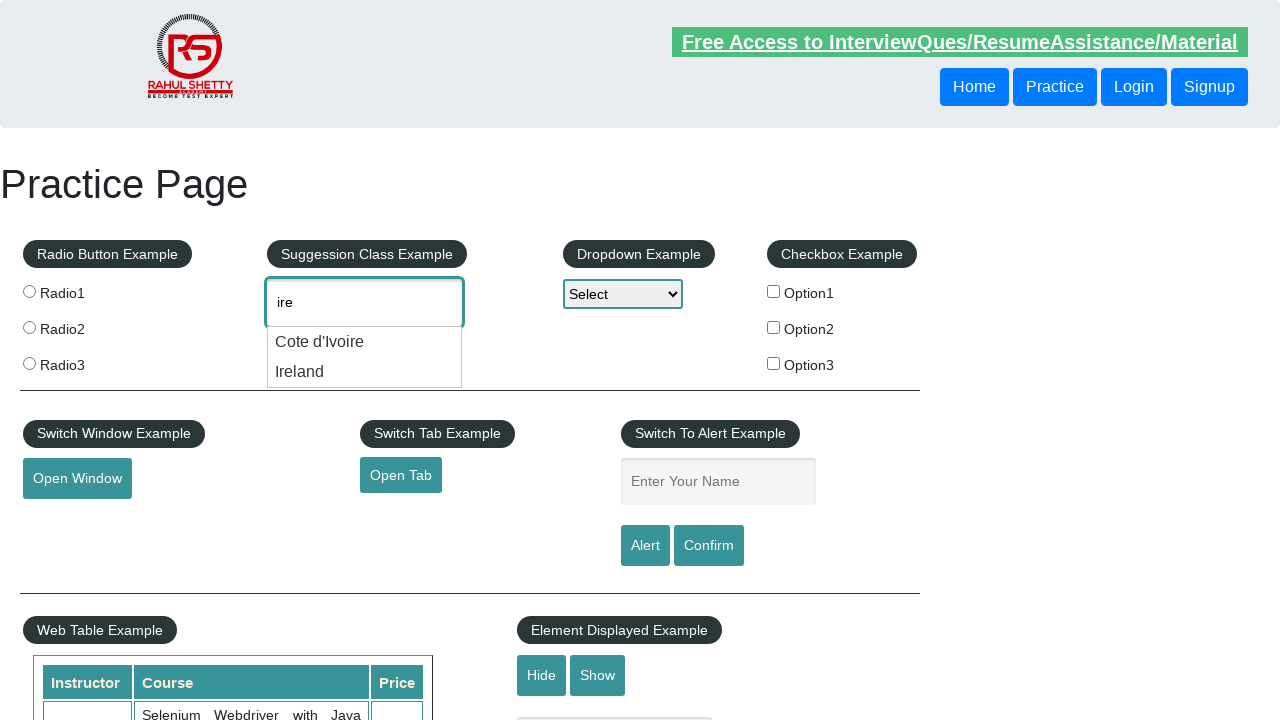

Found and clicked on 'Ireland' option from dropdown suggestions at (365, 372) on ul#ui-id-1 li div >> nth=1
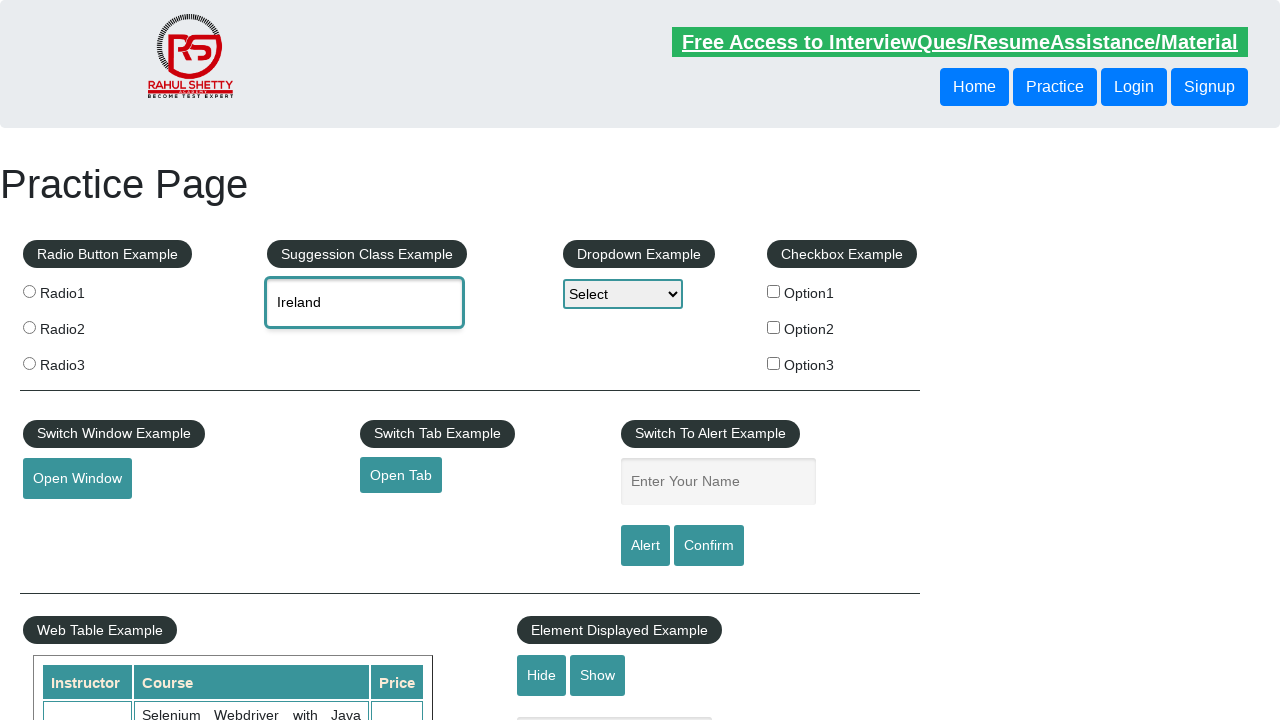

Retrieved the selected autocomplete value from input field
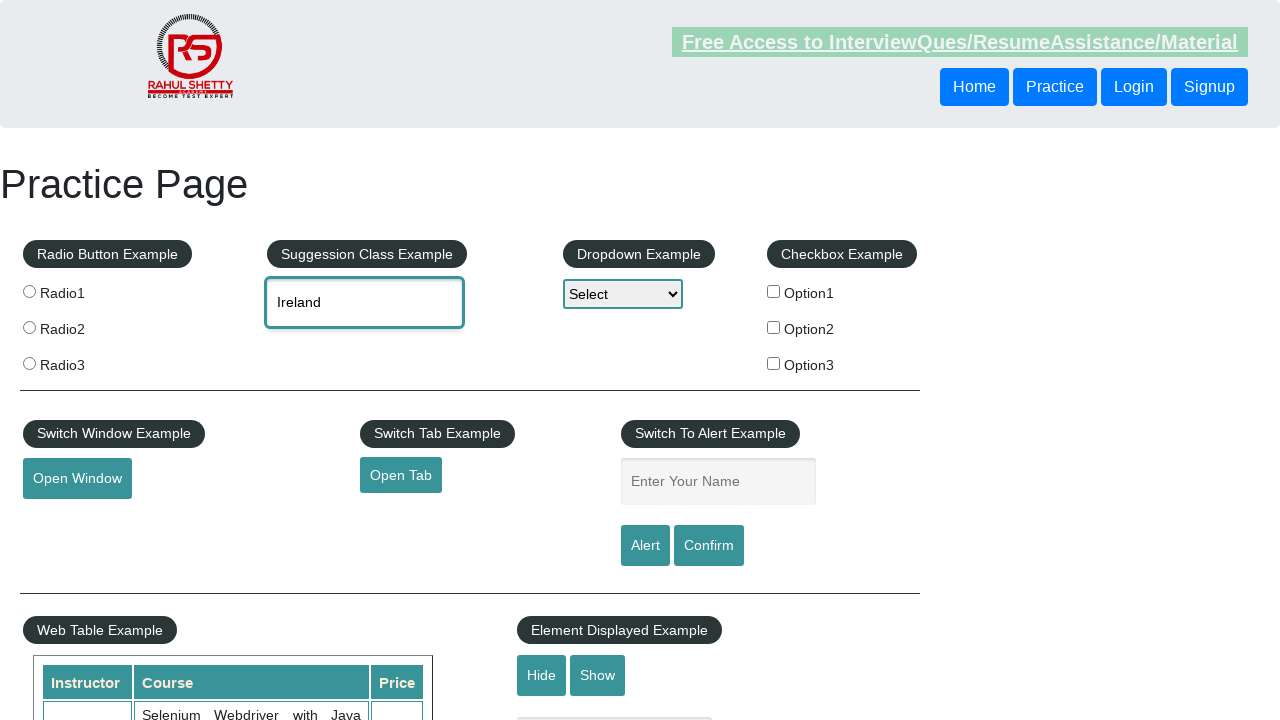

Verified that 'Ireland' was correctly selected in the autocomplete field
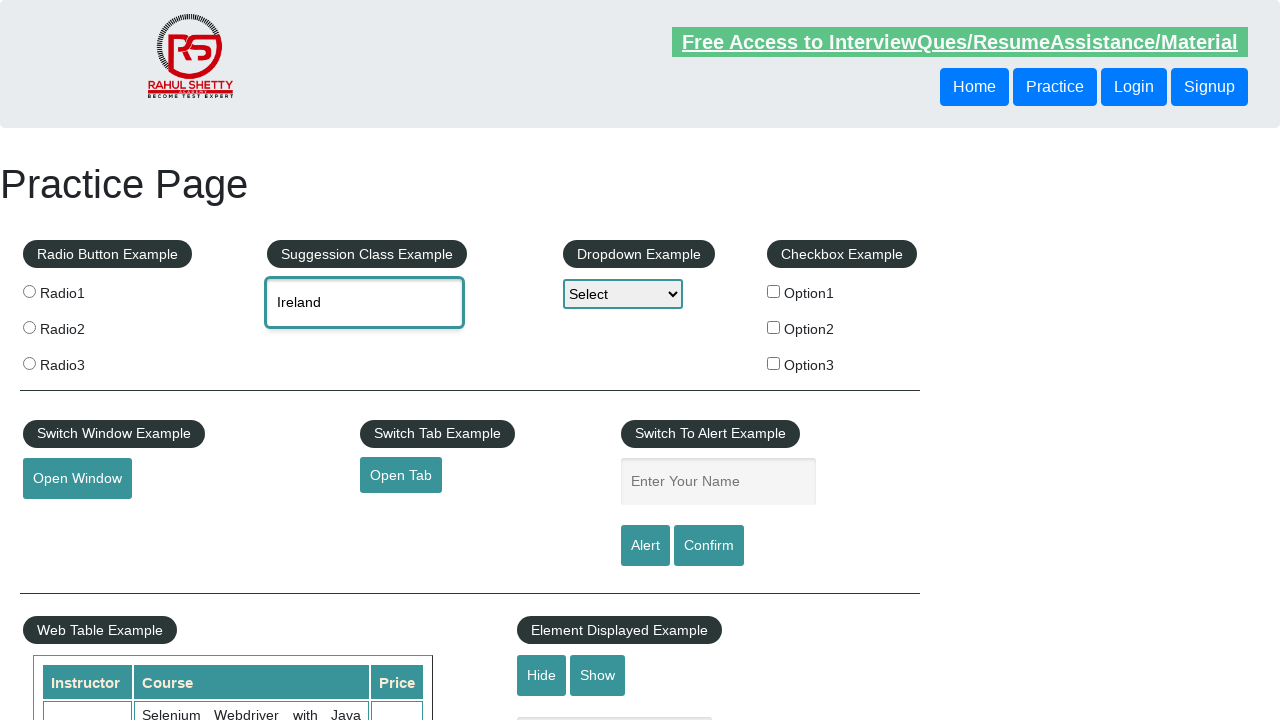

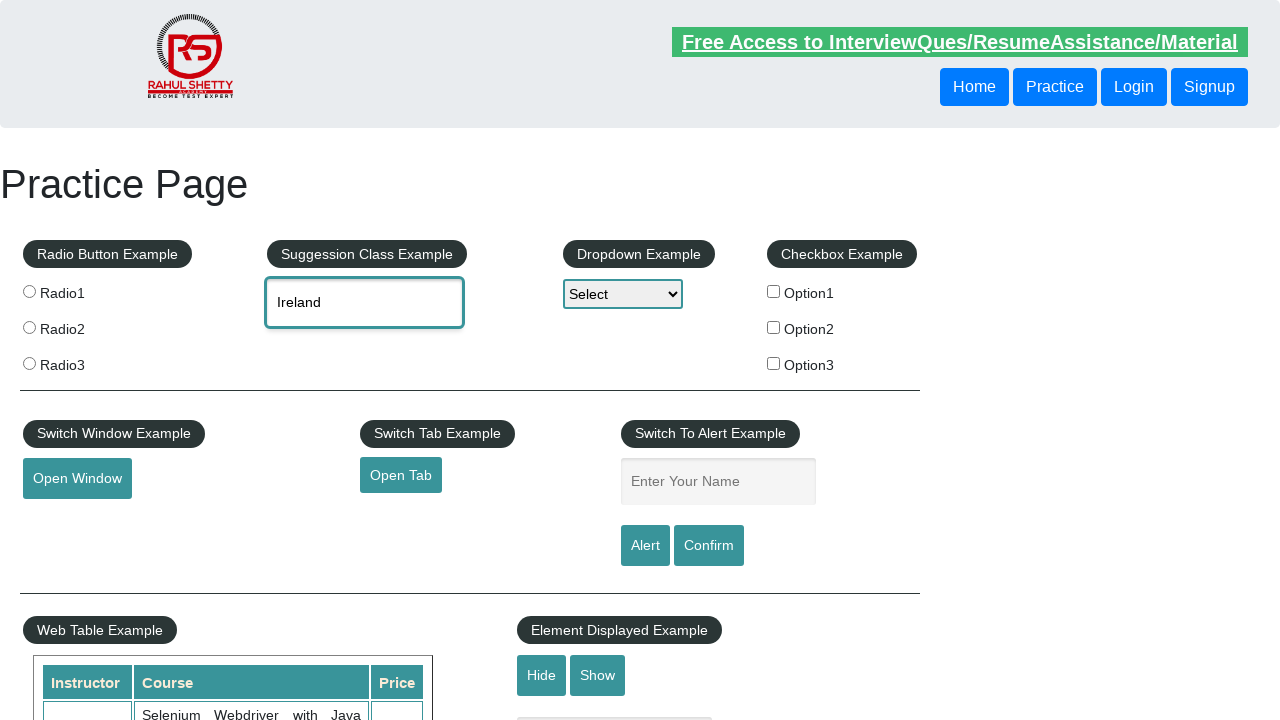